Tests handling multiple browser pages/tabs by opening two separate pages, navigating to different URLs (example.com and playwright.dev), and verifying the navigation works correctly.

Starting URL: https://example.com

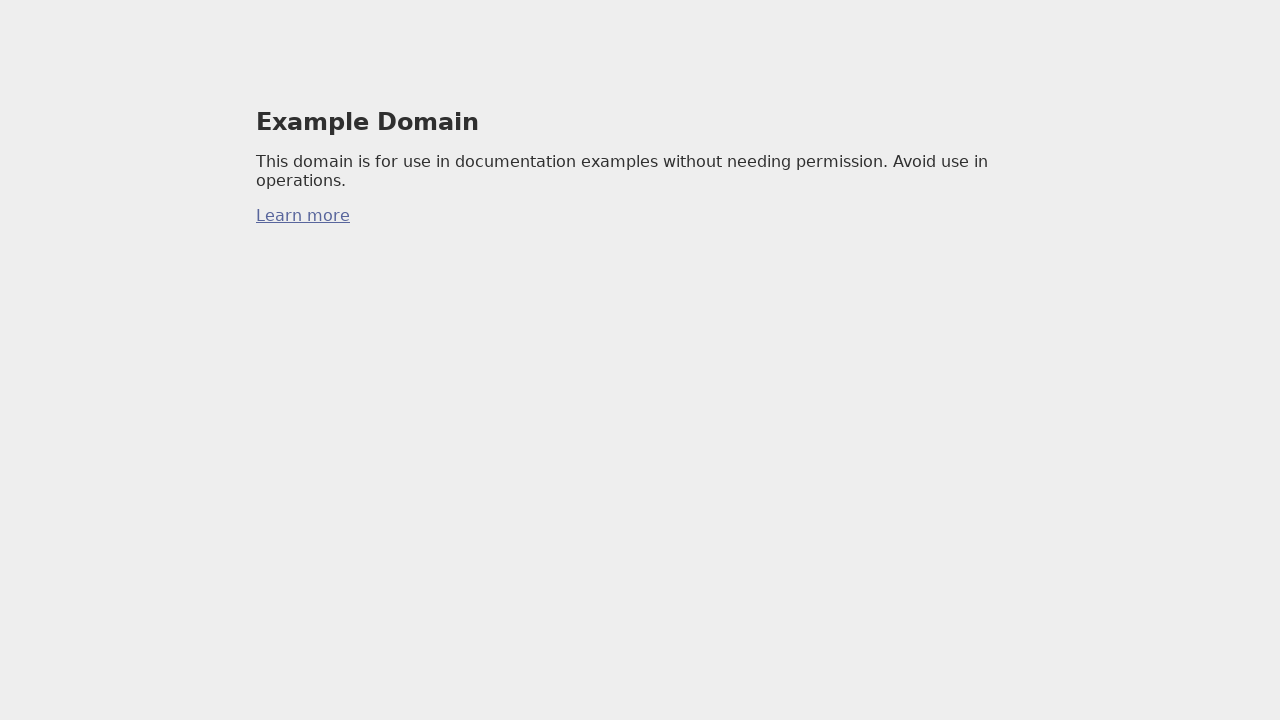

First page loaded and DOM content ready at example.com
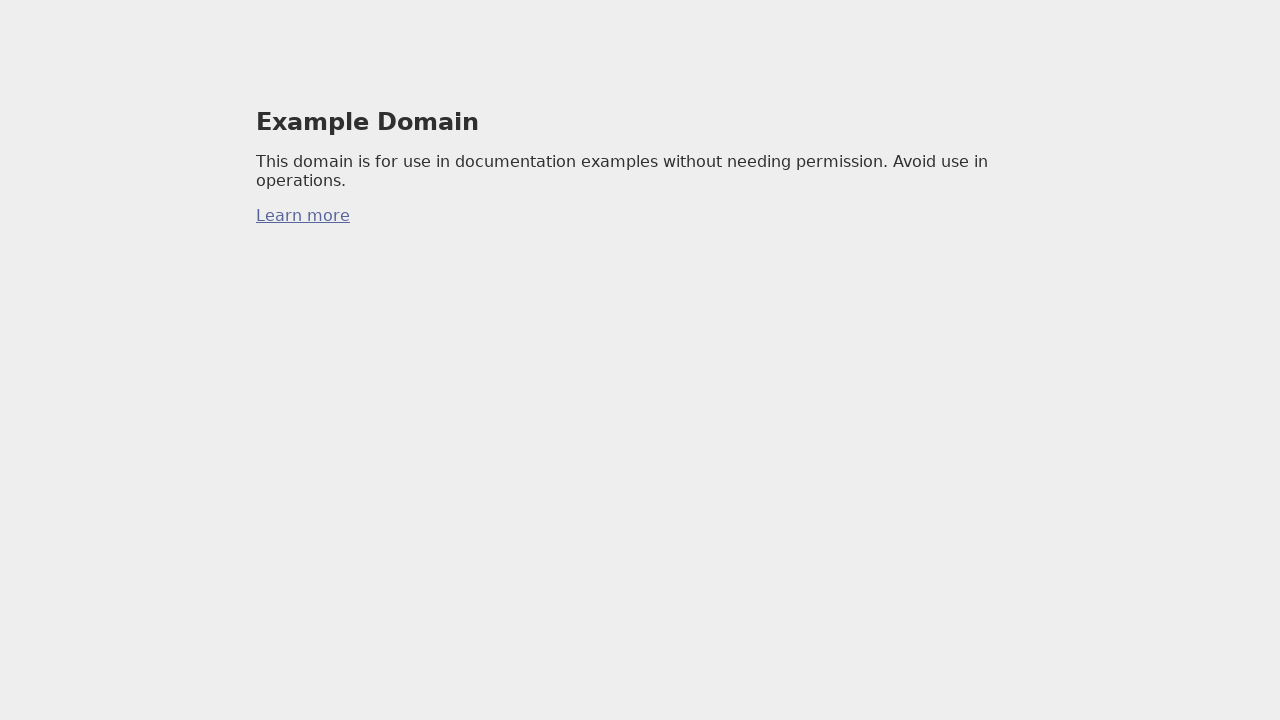

Created a second page in the browser context
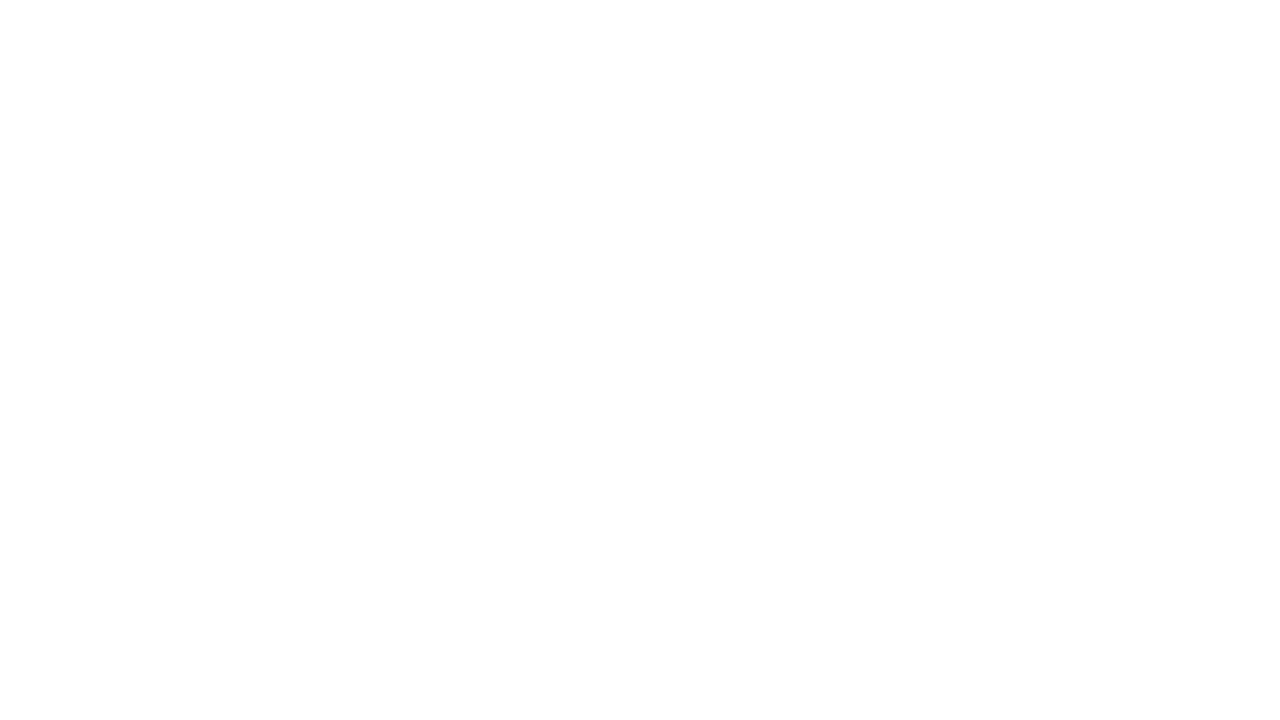

Navigated second page to https://playwright.dev
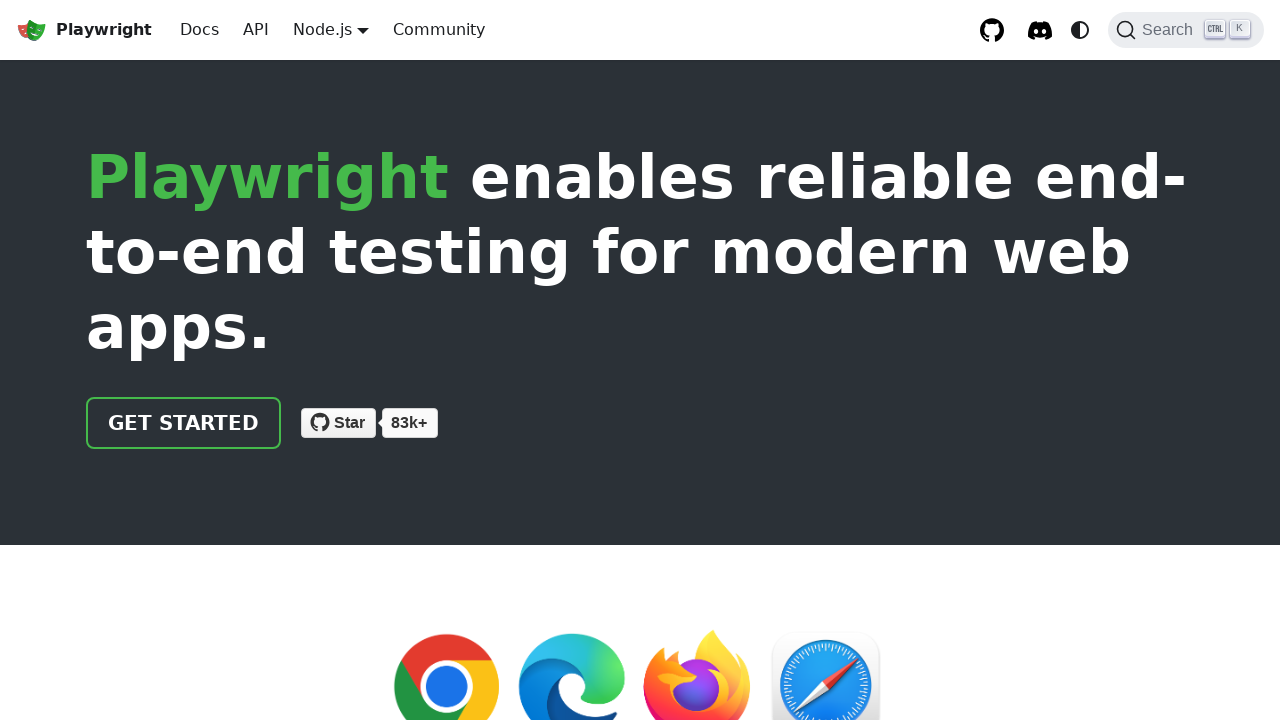

Second page loaded and DOM content ready at playwright.dev
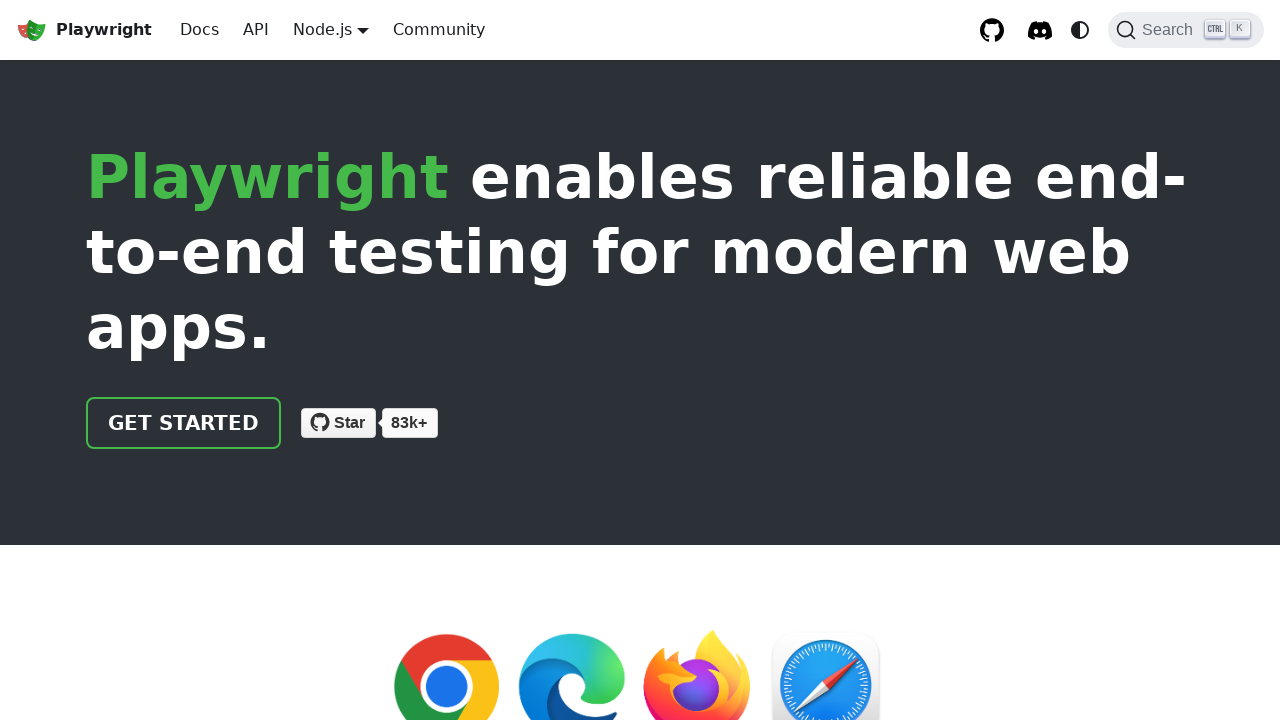

Closed the second page
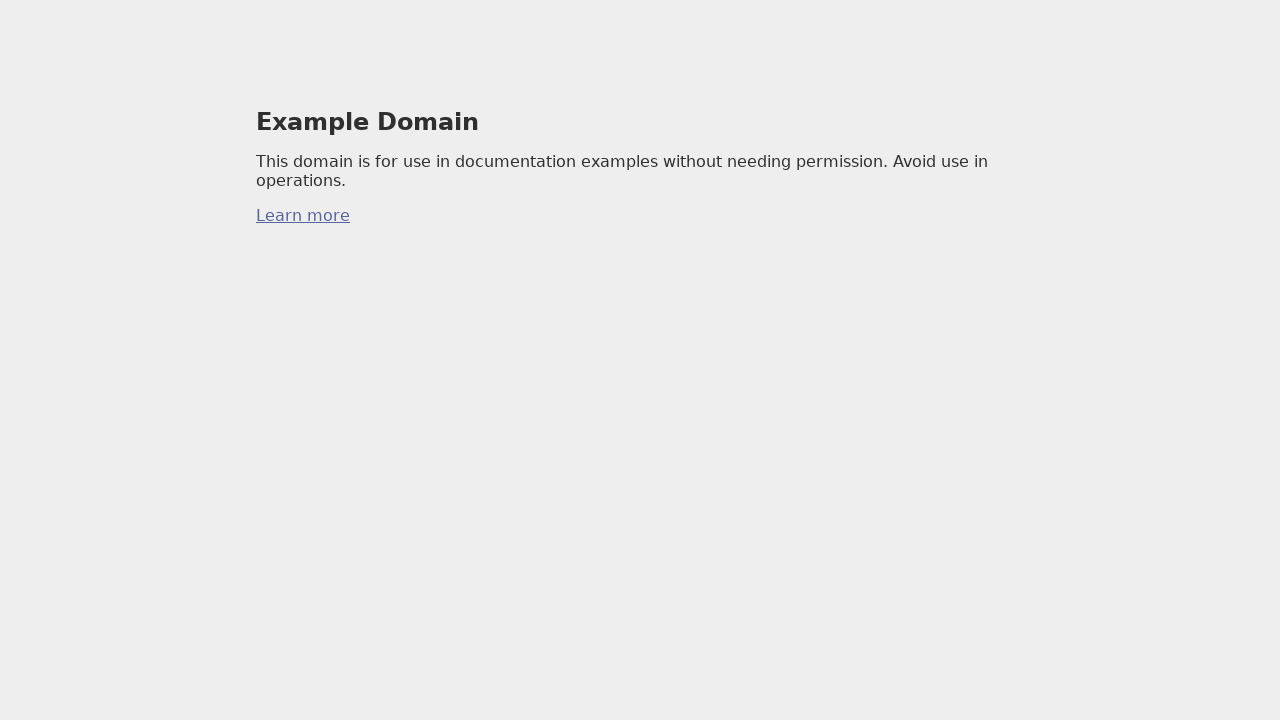

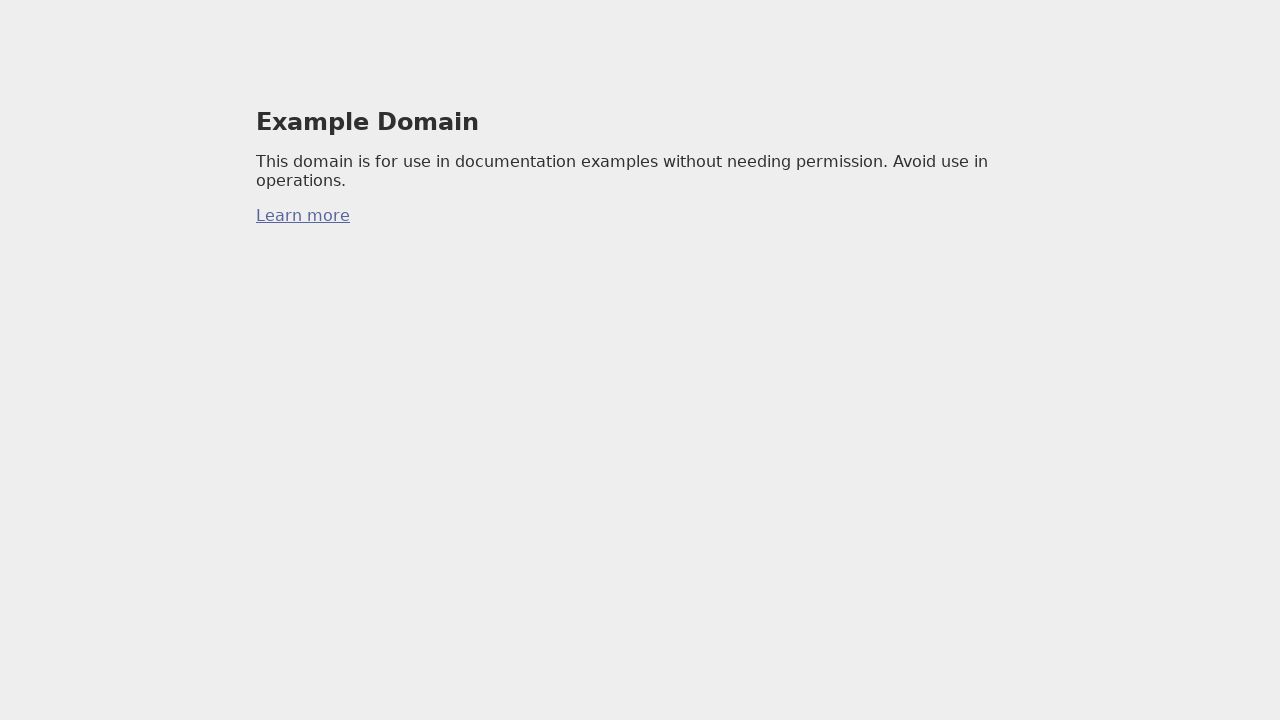